Navigates to a table page and clicks all checkbox elements to select them

Starting URL: https://vins-udemy.s3.amazonaws.com/java/html/java8-stream-table.html

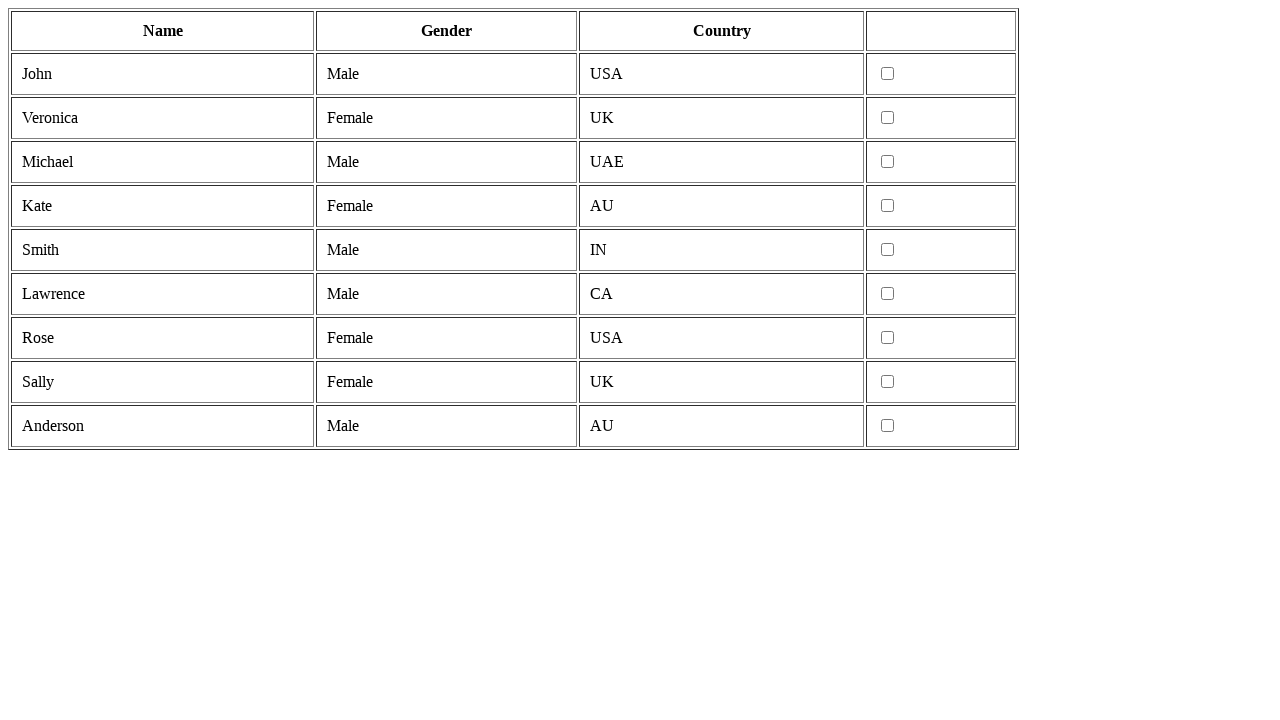

Navigated to table page with checkboxes
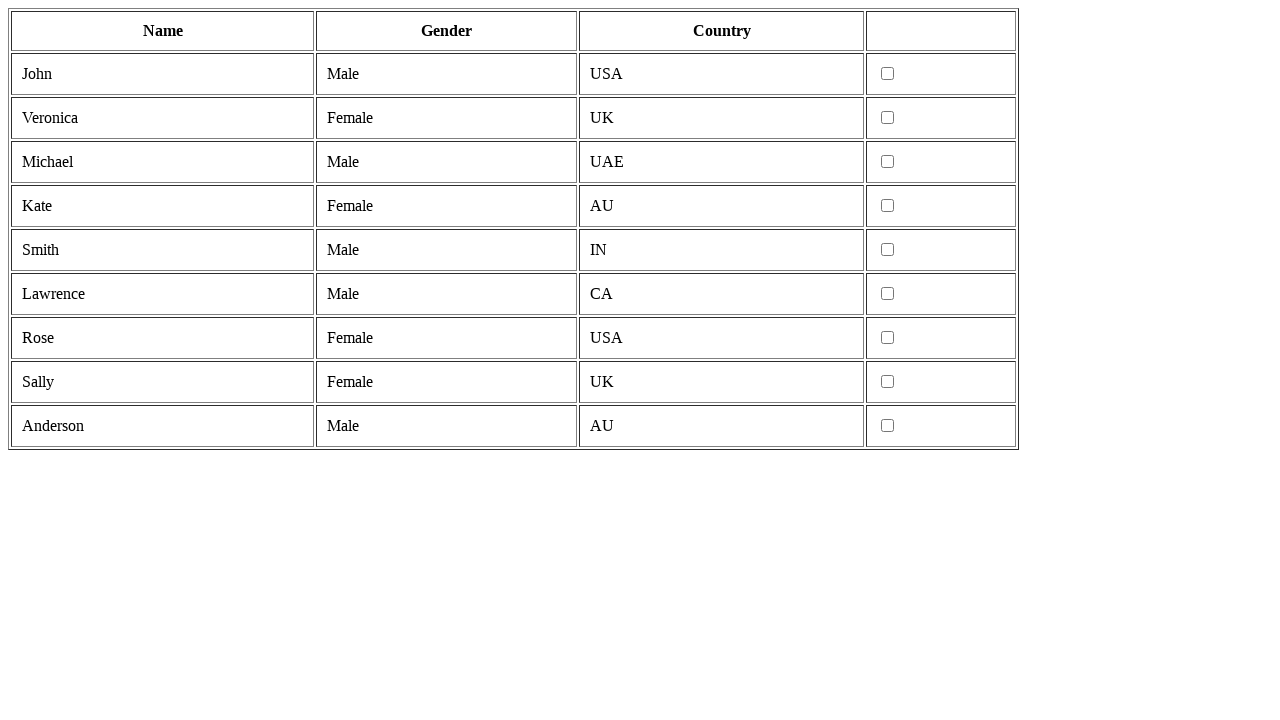

Found all checkbox elements on the page
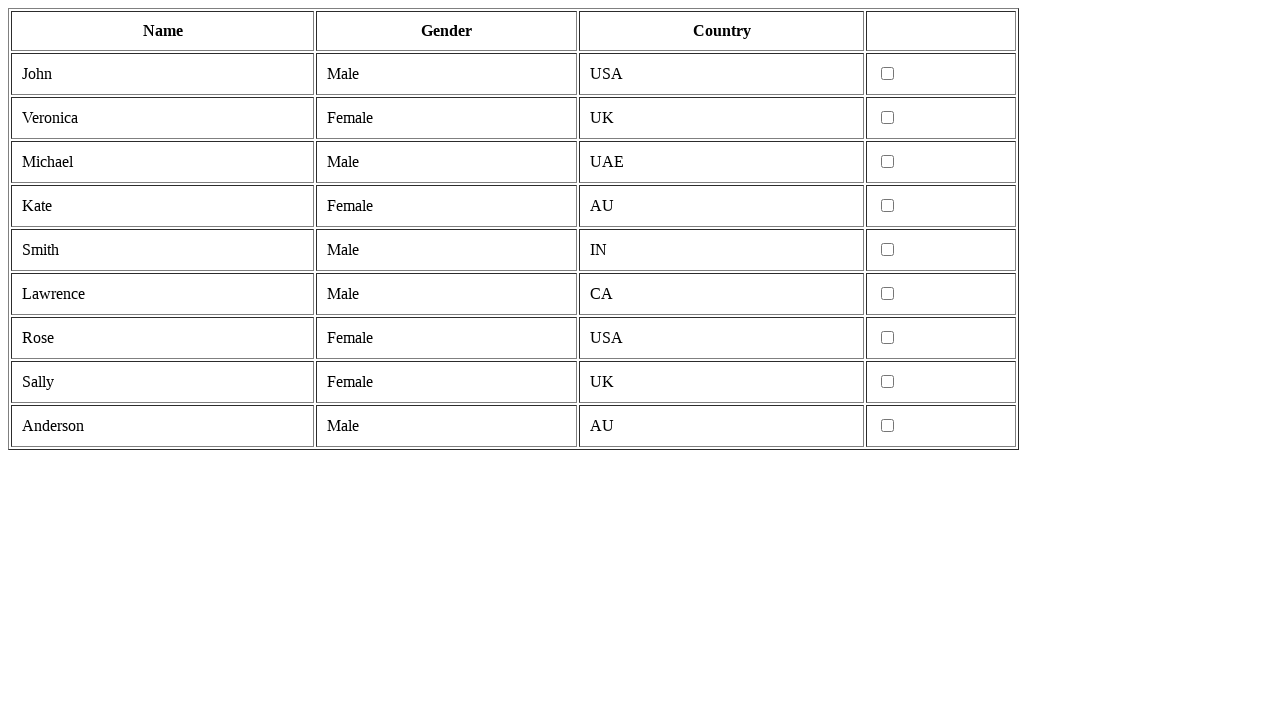

Clicked a checkbox to select it
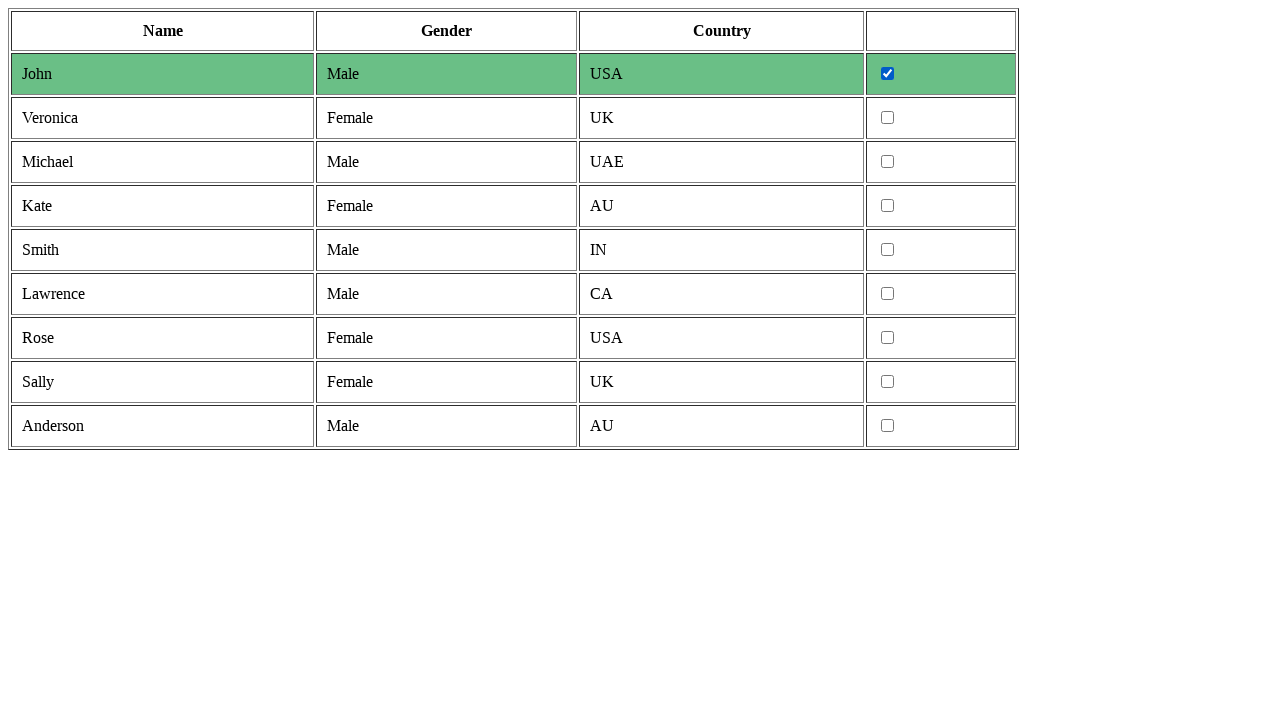

Clicked a checkbox to select it
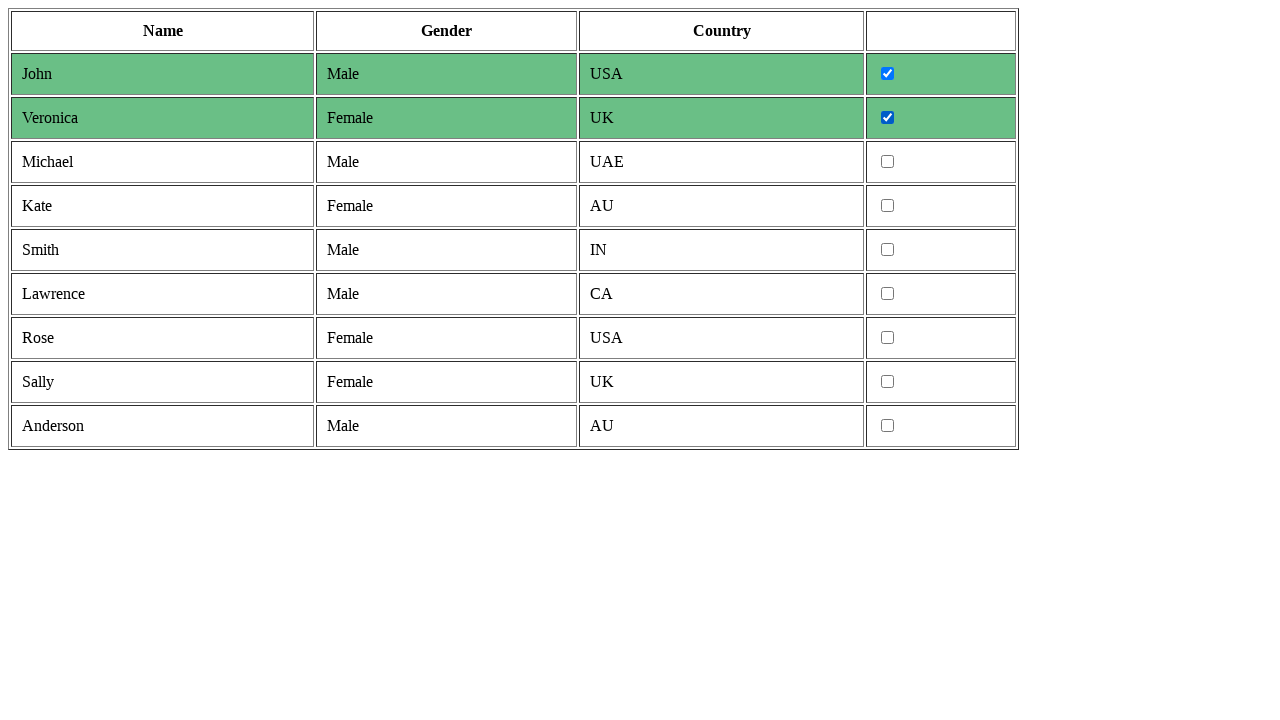

Clicked a checkbox to select it
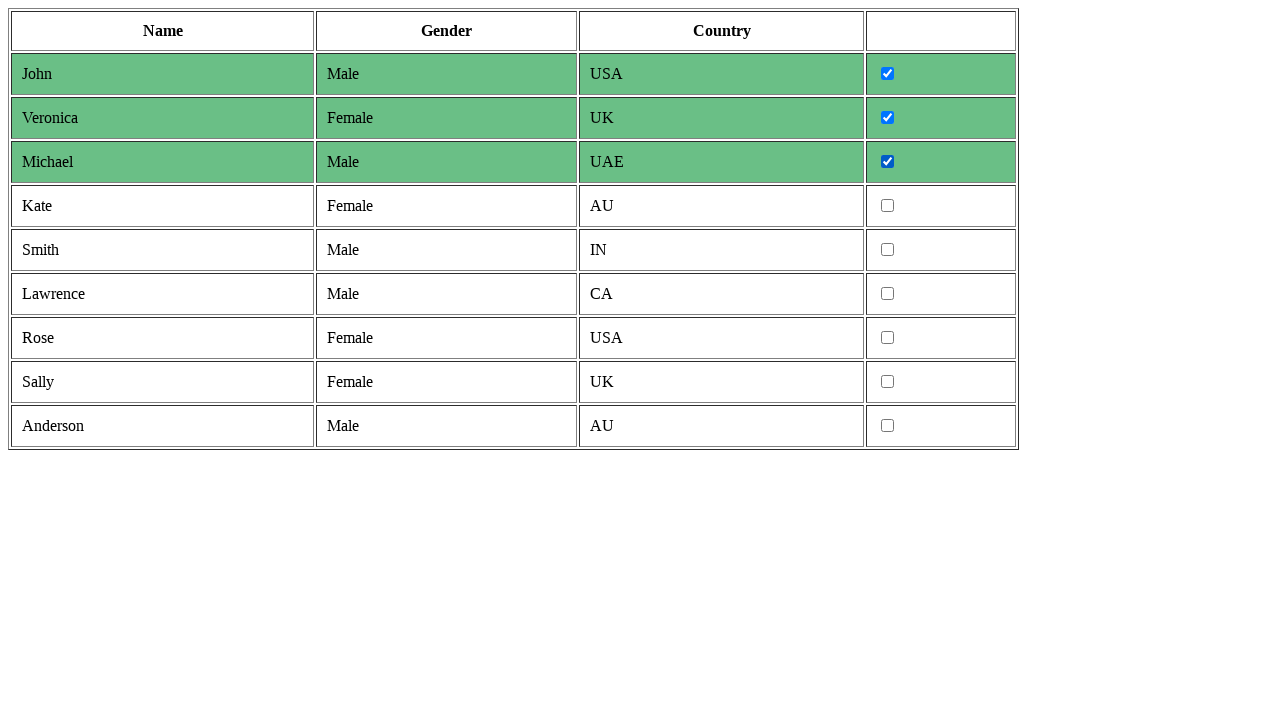

Clicked a checkbox to select it
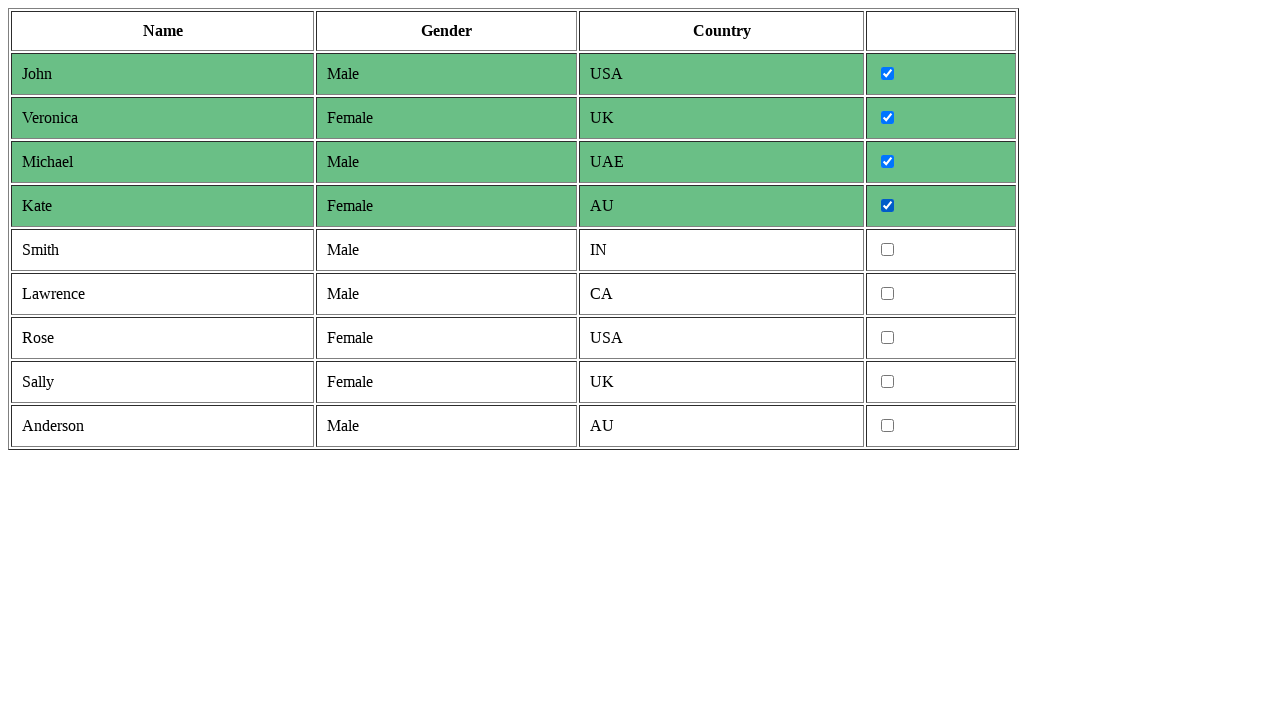

Clicked a checkbox to select it
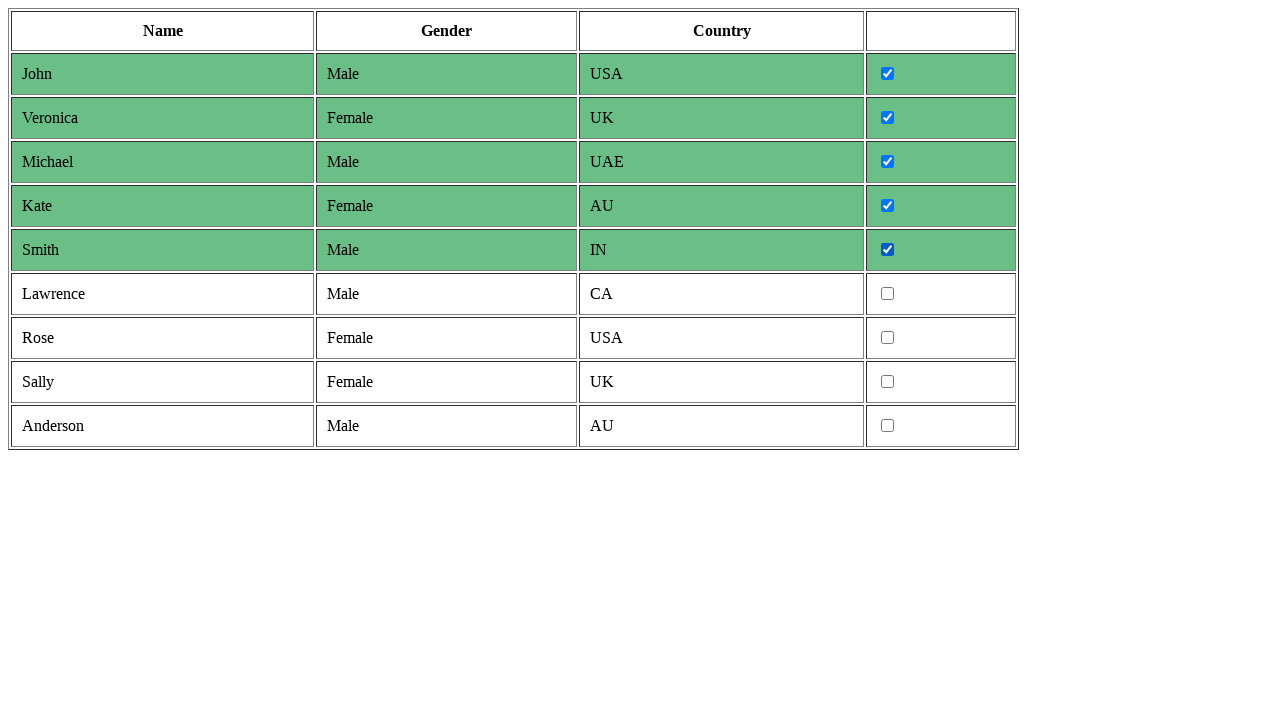

Clicked a checkbox to select it
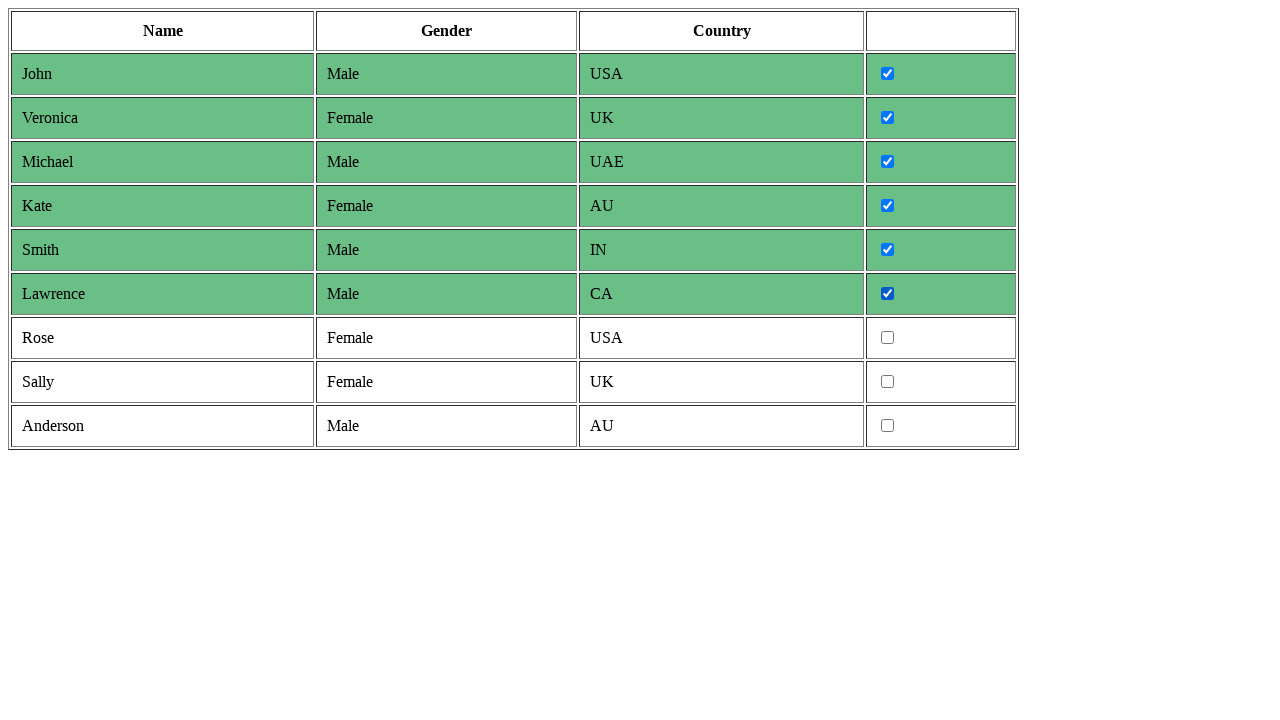

Clicked a checkbox to select it
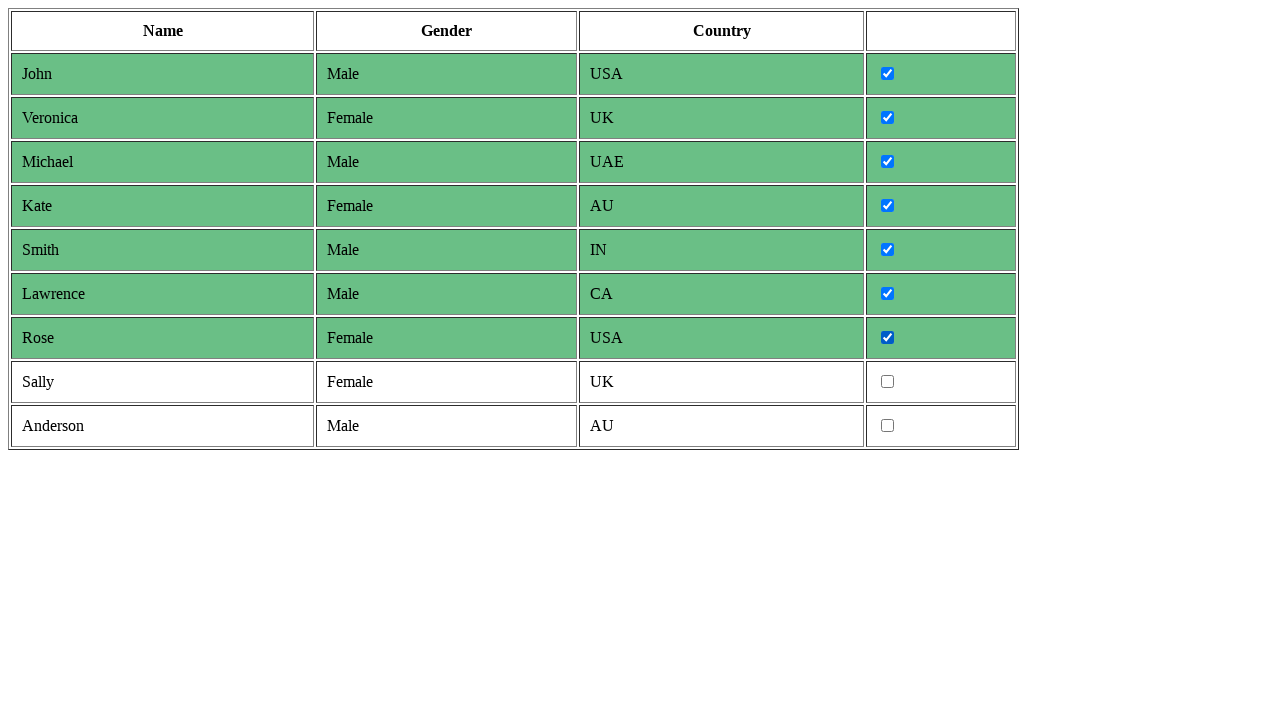

Clicked a checkbox to select it
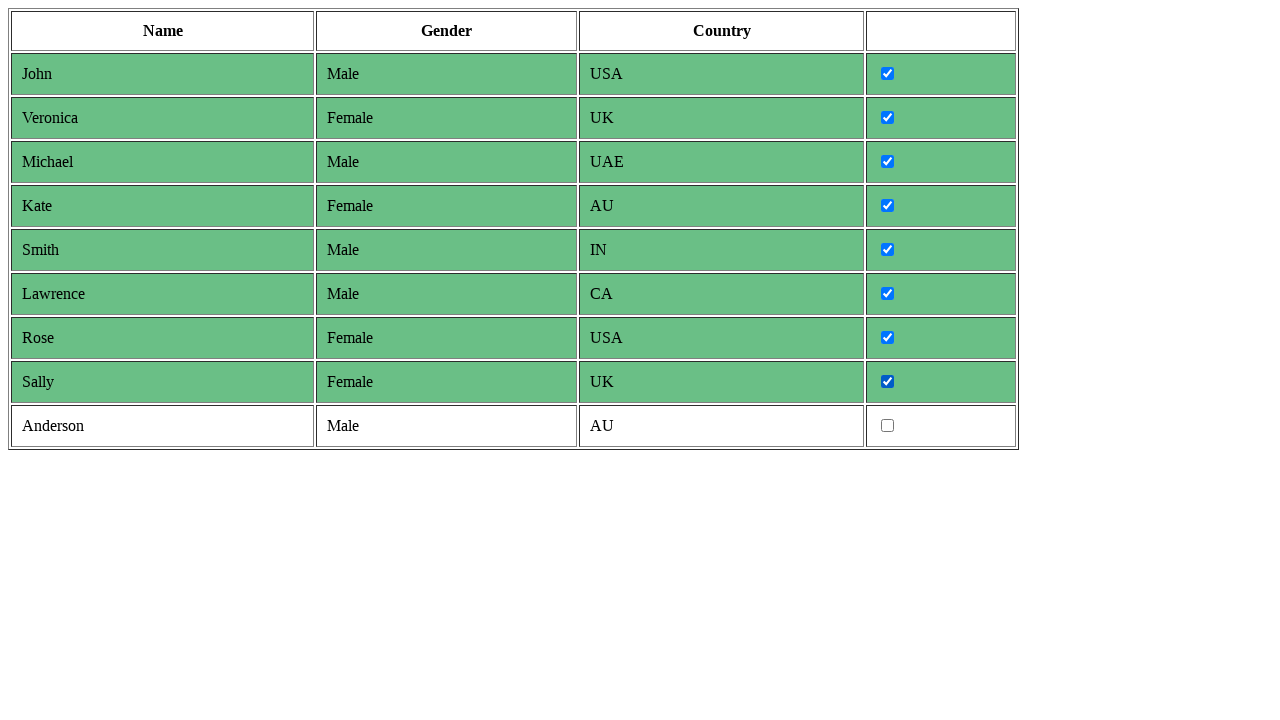

Clicked a checkbox to select it
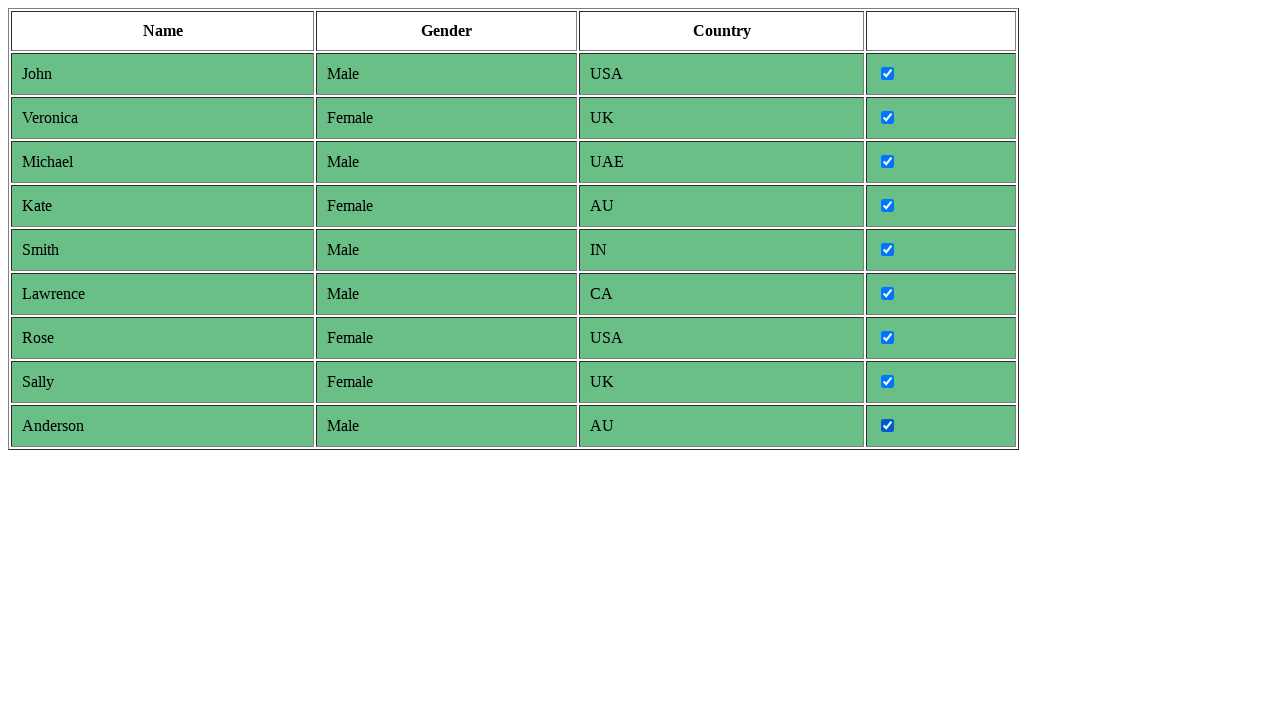

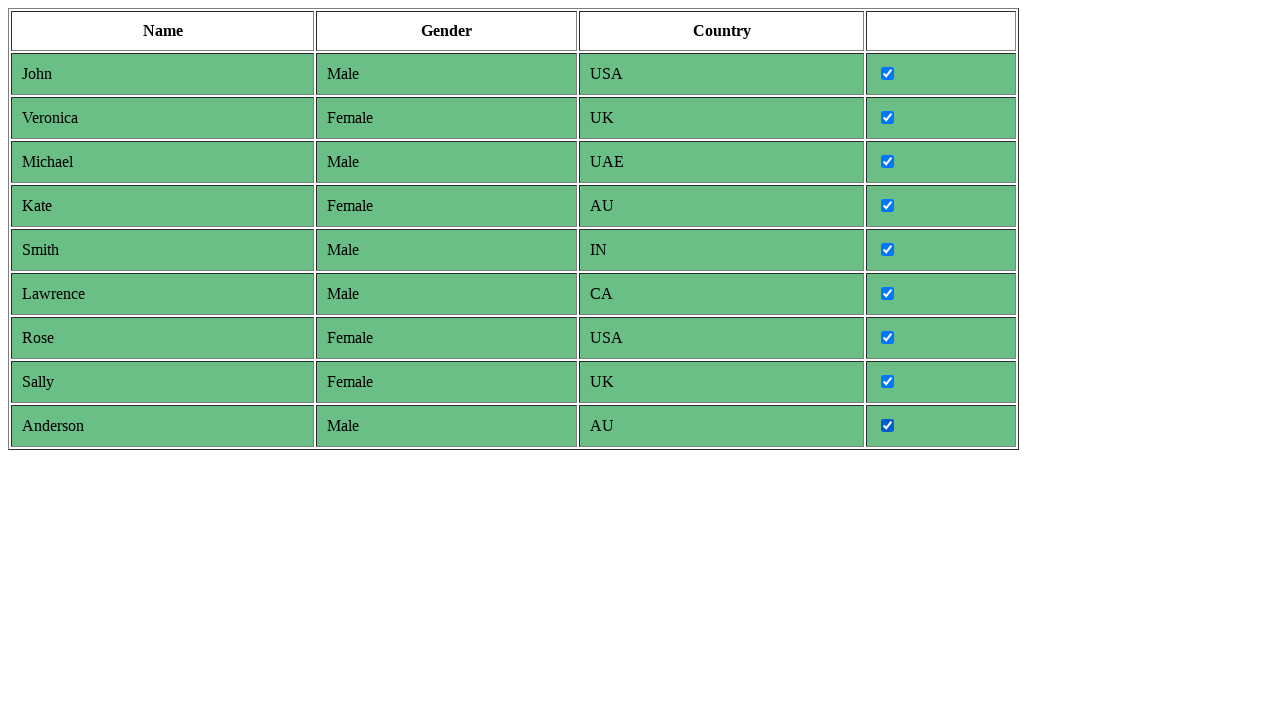